Tests drag and drop functionality by dragging column A to column B and verifying the elements have swapped positions

Starting URL: https://the-internet.herokuapp.com/drag_and_drop

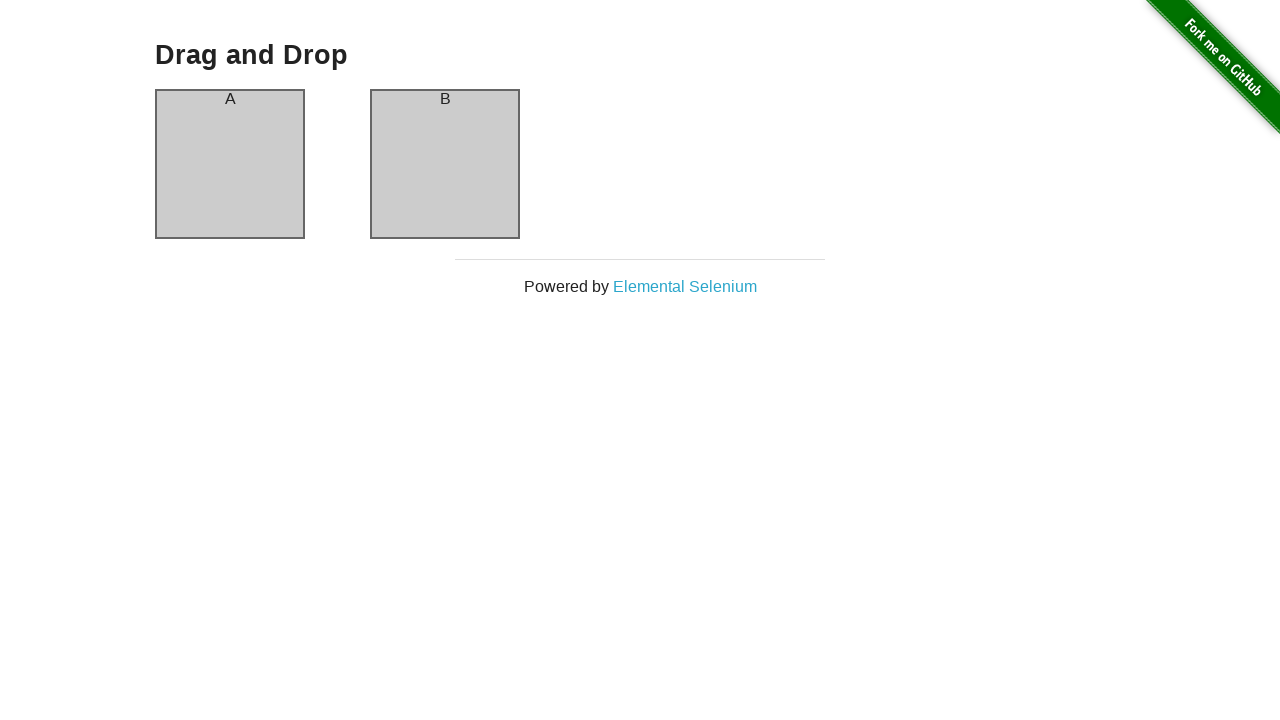

Navigated to drag and drop test page
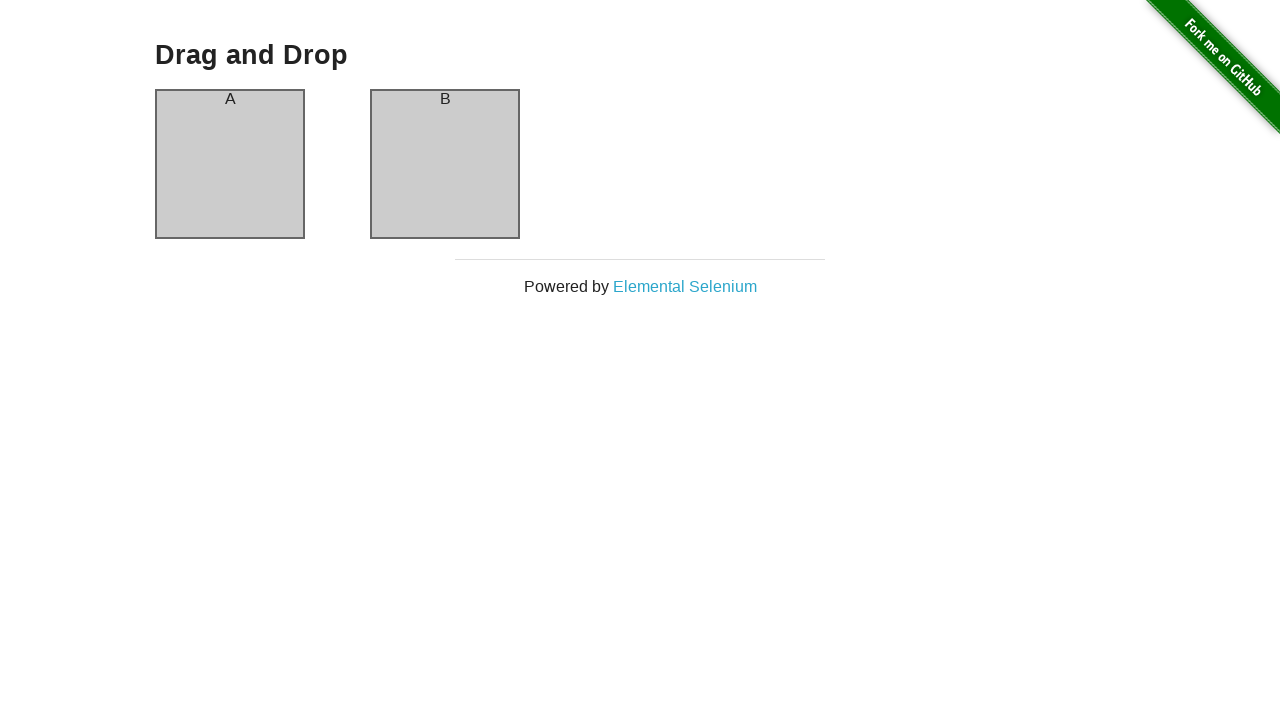

Located column A (draggable element)
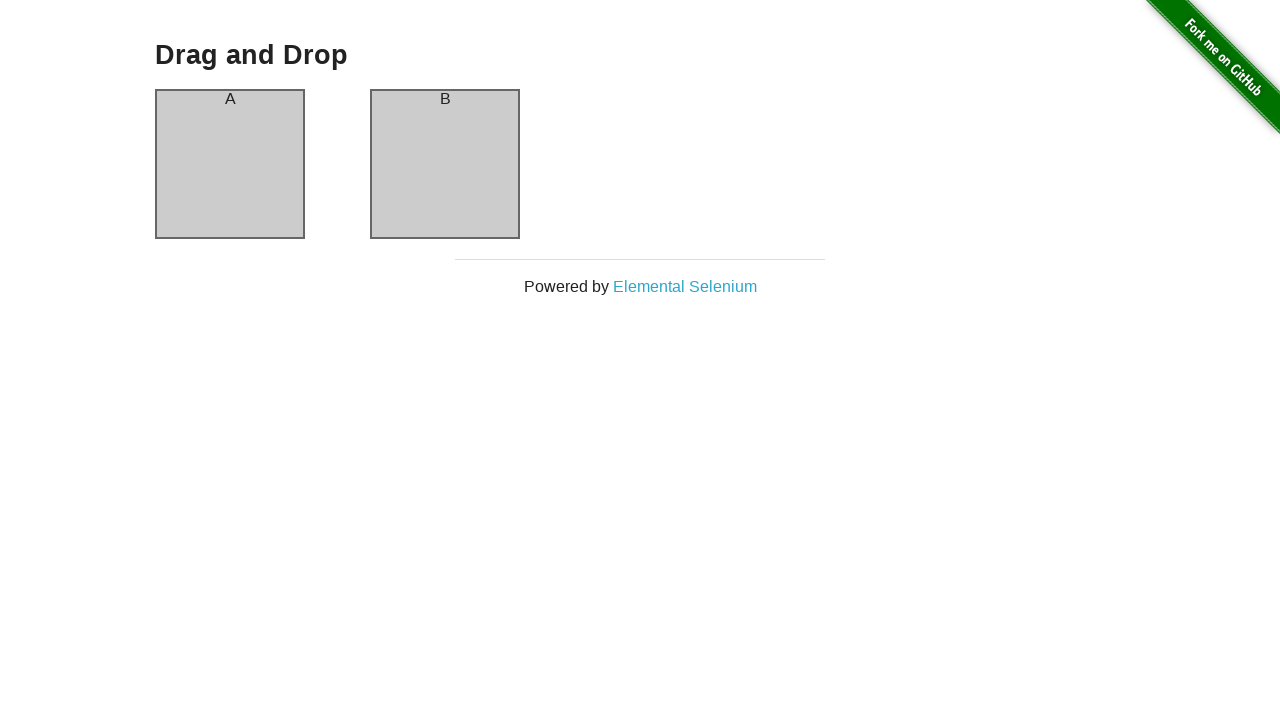

Located column B (droppable element)
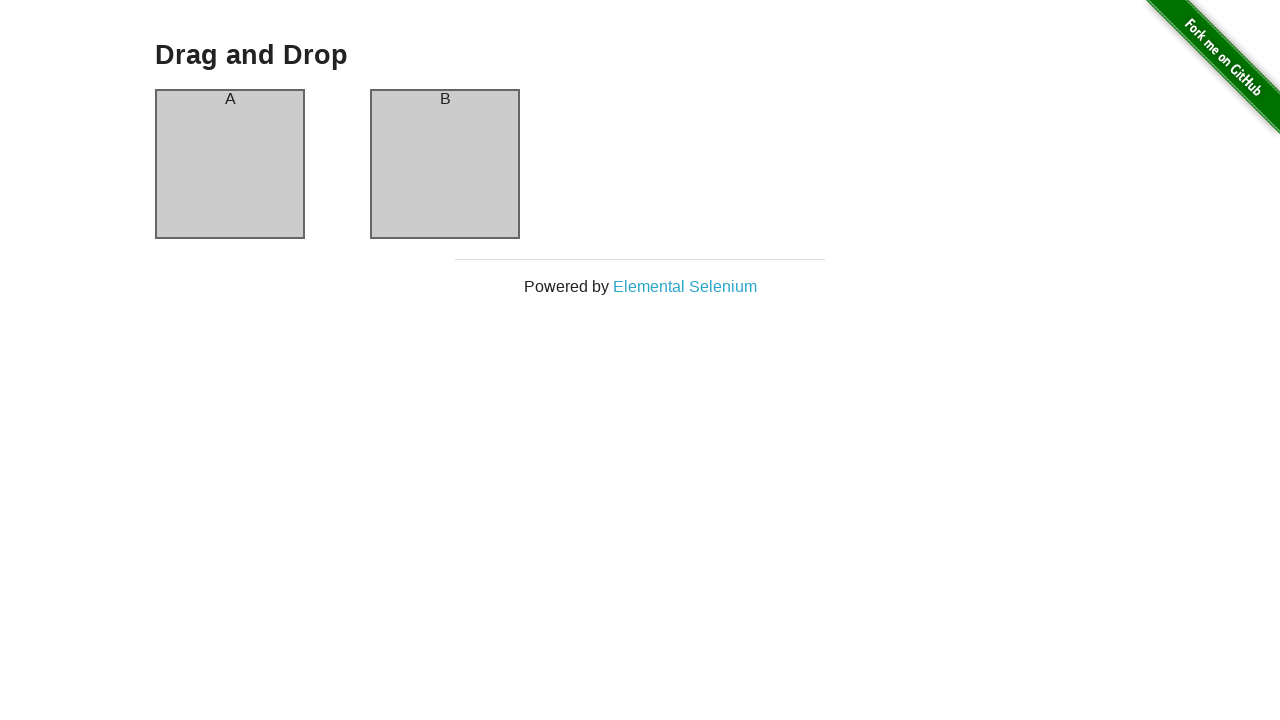

Dragged column A to column B at (445, 164)
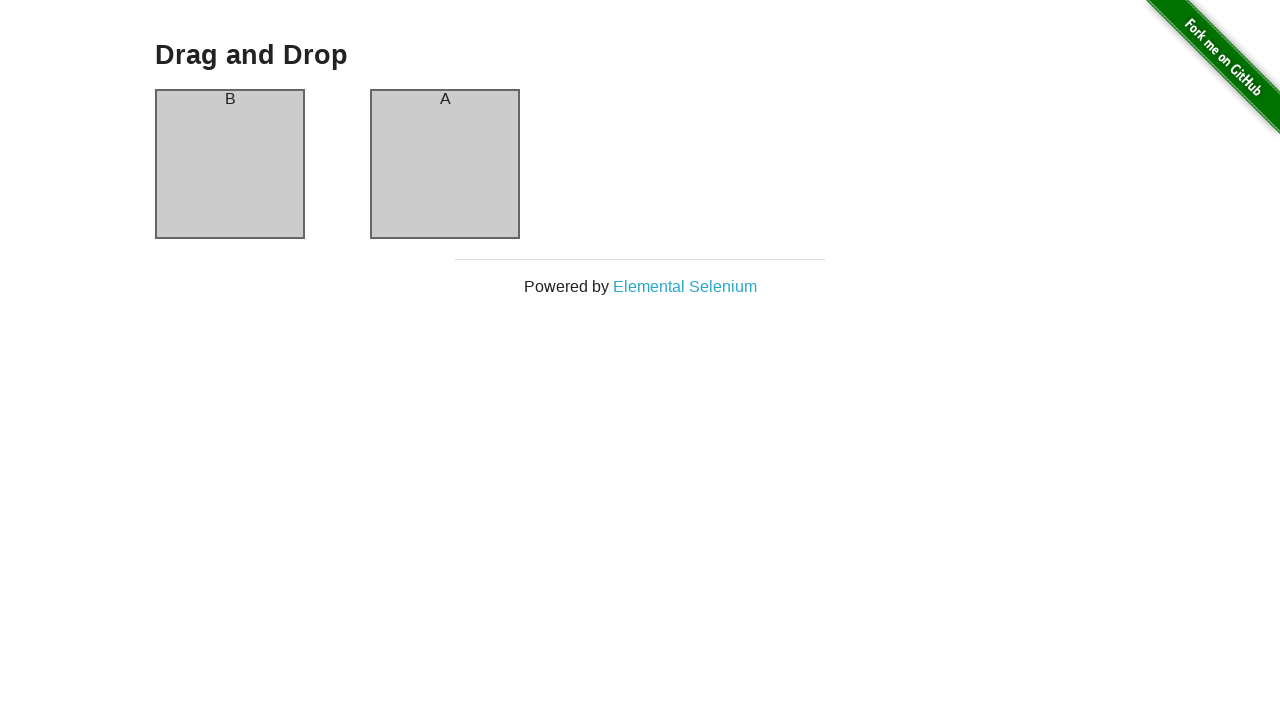

Retrieved header text from column A
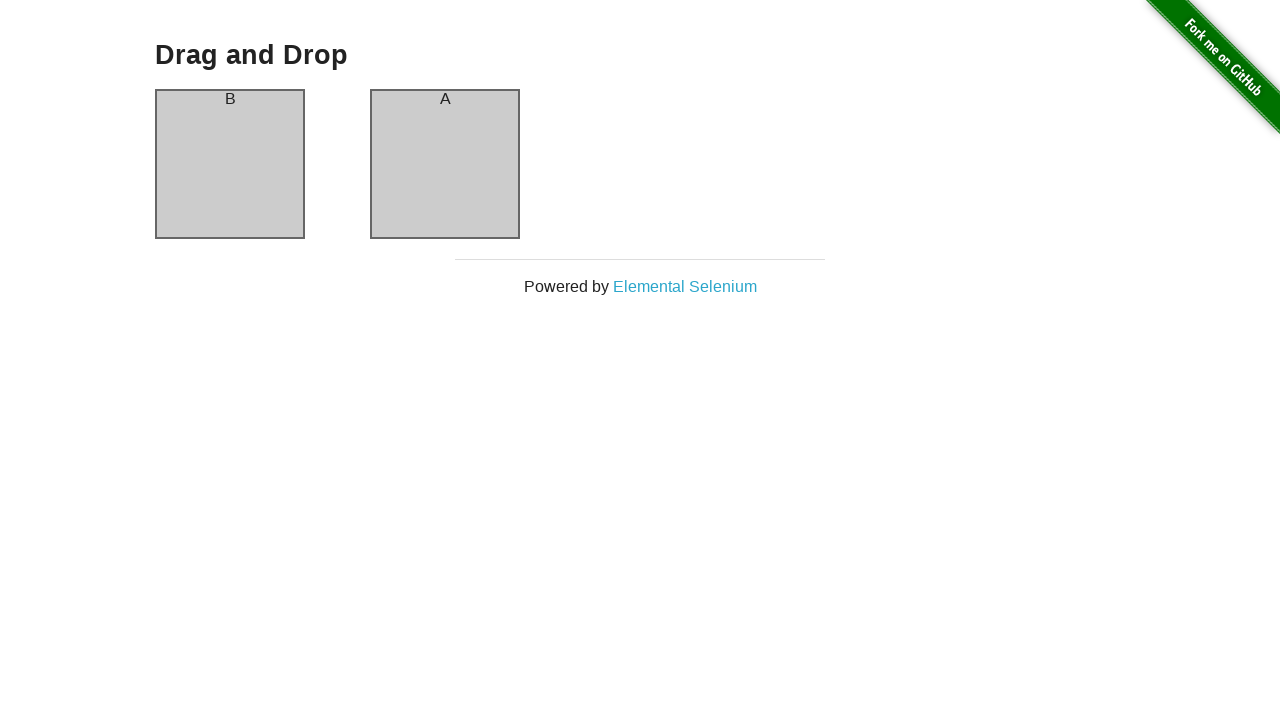

Retrieved header text from column B
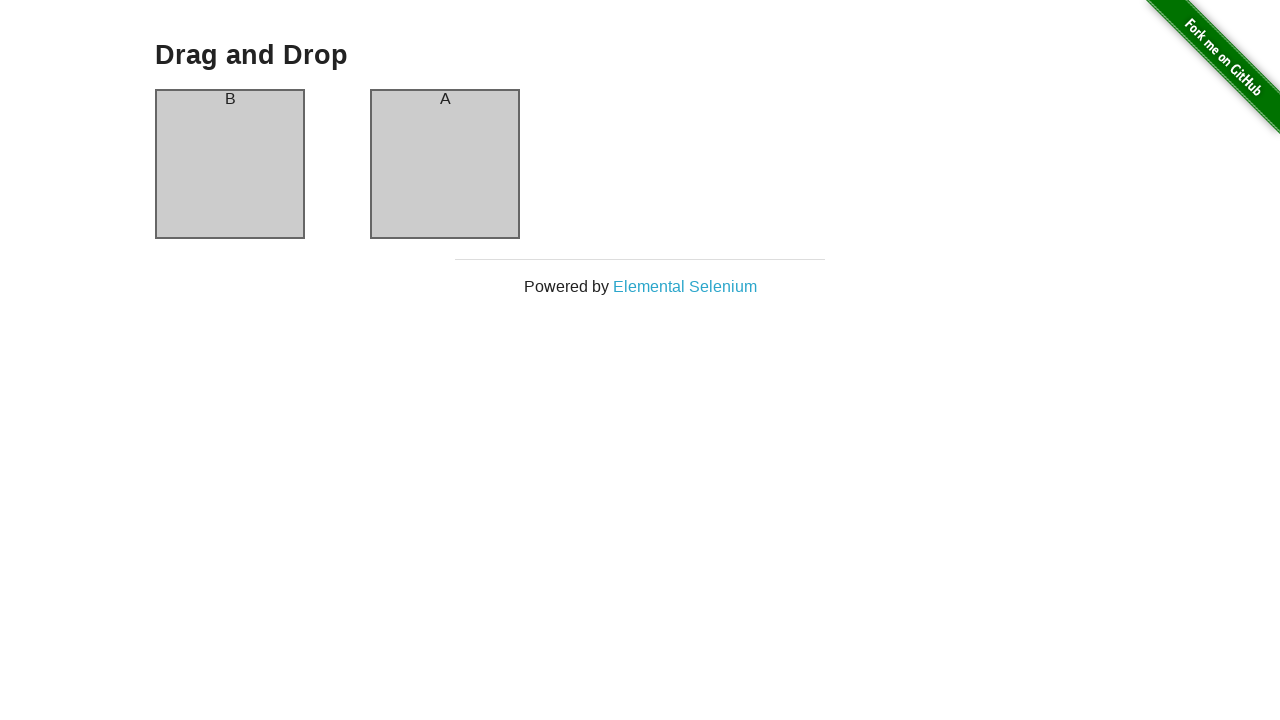

Verified column A header is 'B' (swap successful)
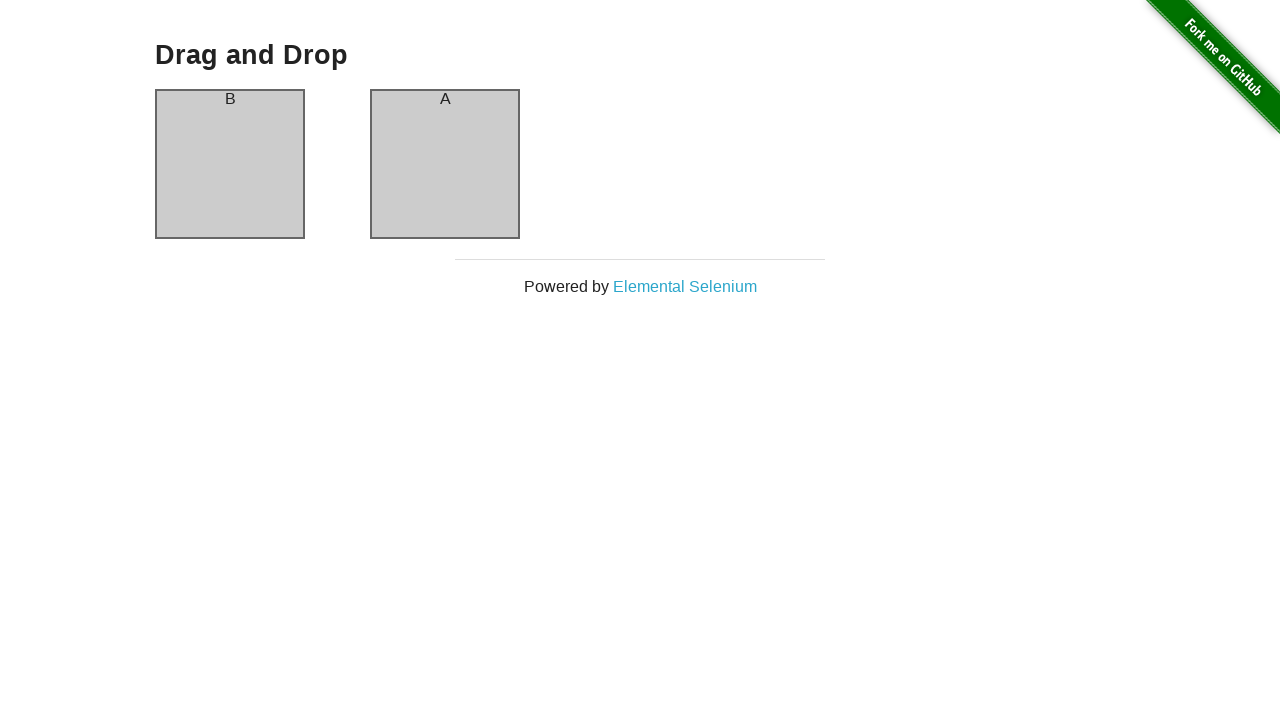

Verified column B header is 'A' (swap successful)
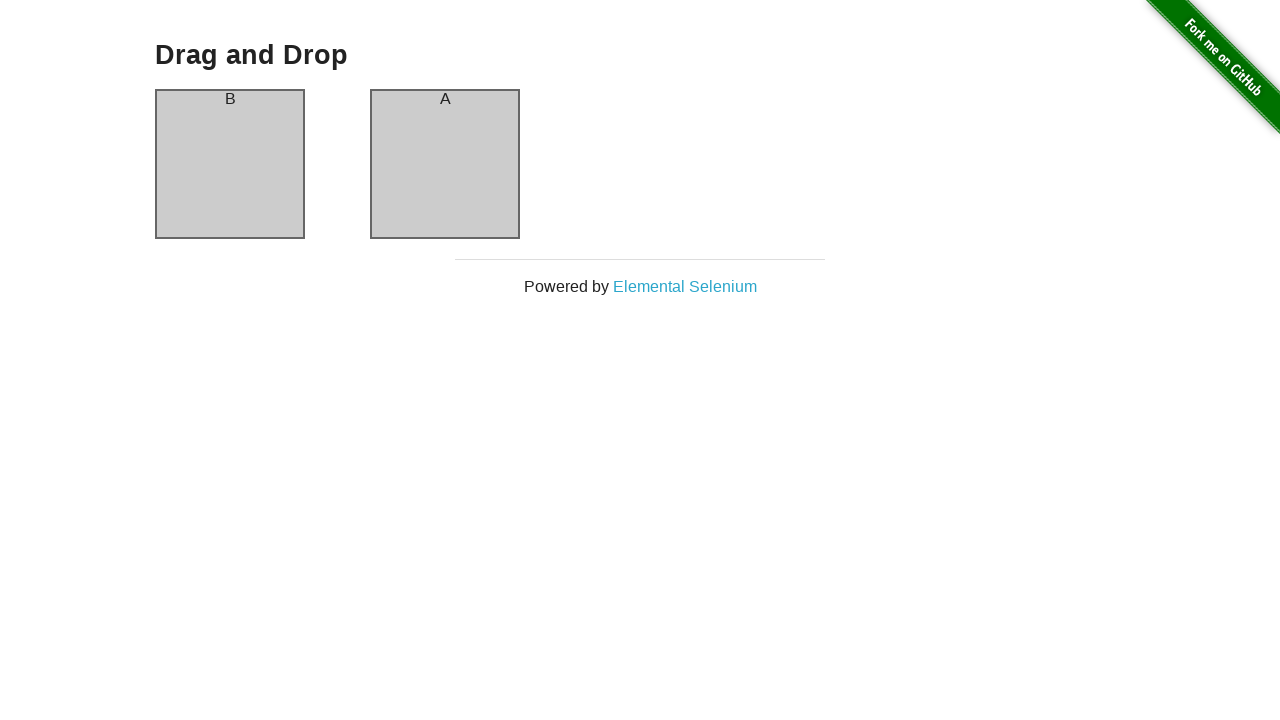

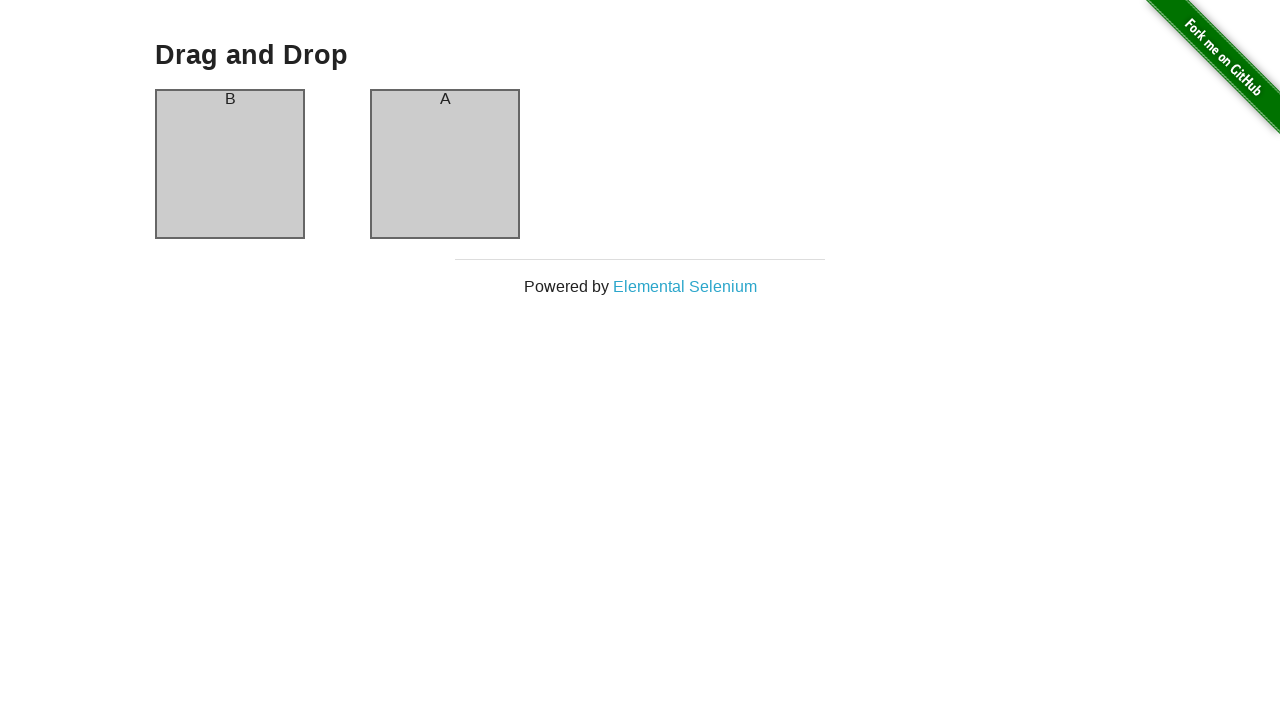